Tests the PVWatts solar calculator by searching for a location (Delhi), clicking Go, and navigating to the results page to verify the solar calculation workflow.

Starting URL: https://pvwatts.nrel.gov/pvwatts.php

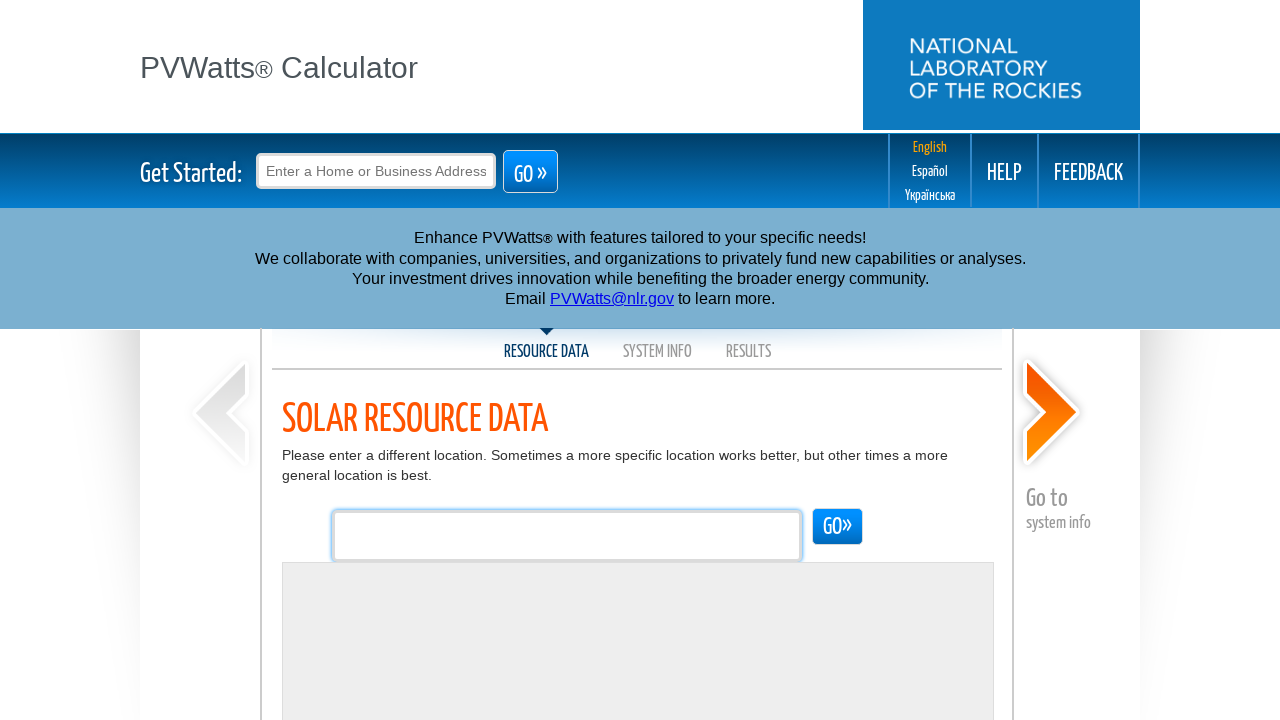

Location search box loaded
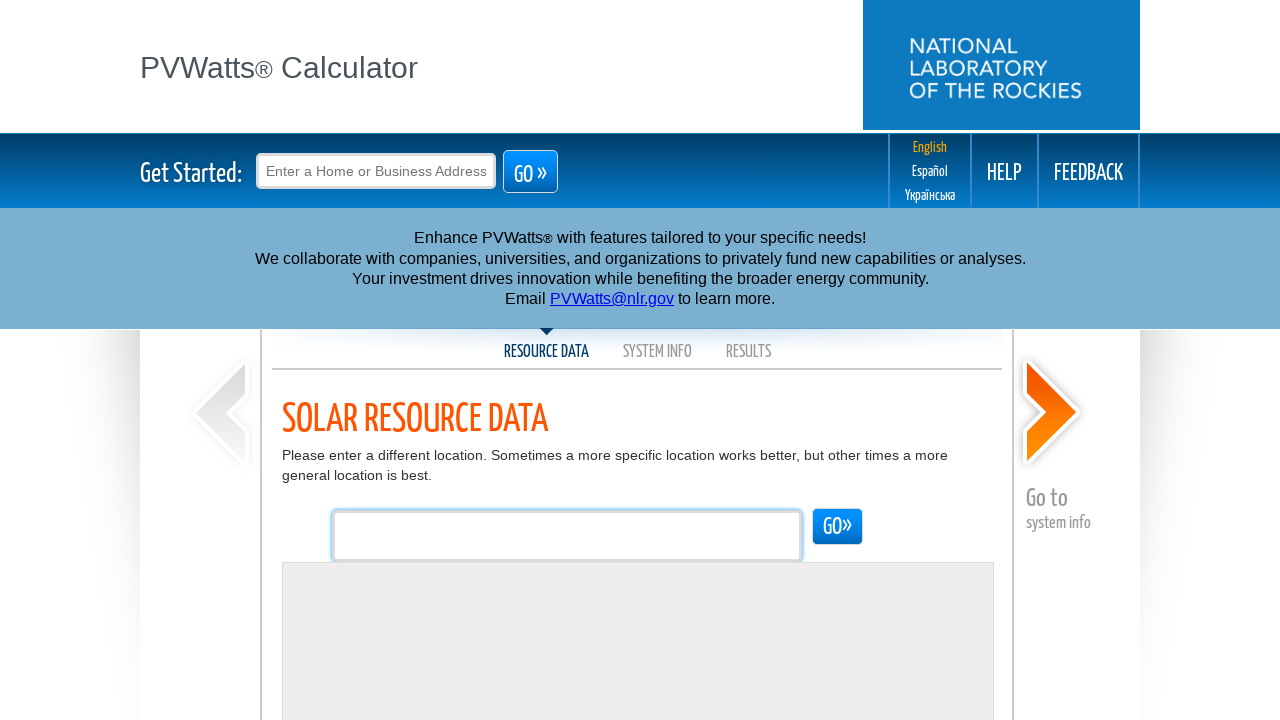

Filled location search box with 'Delhi' on #myloc
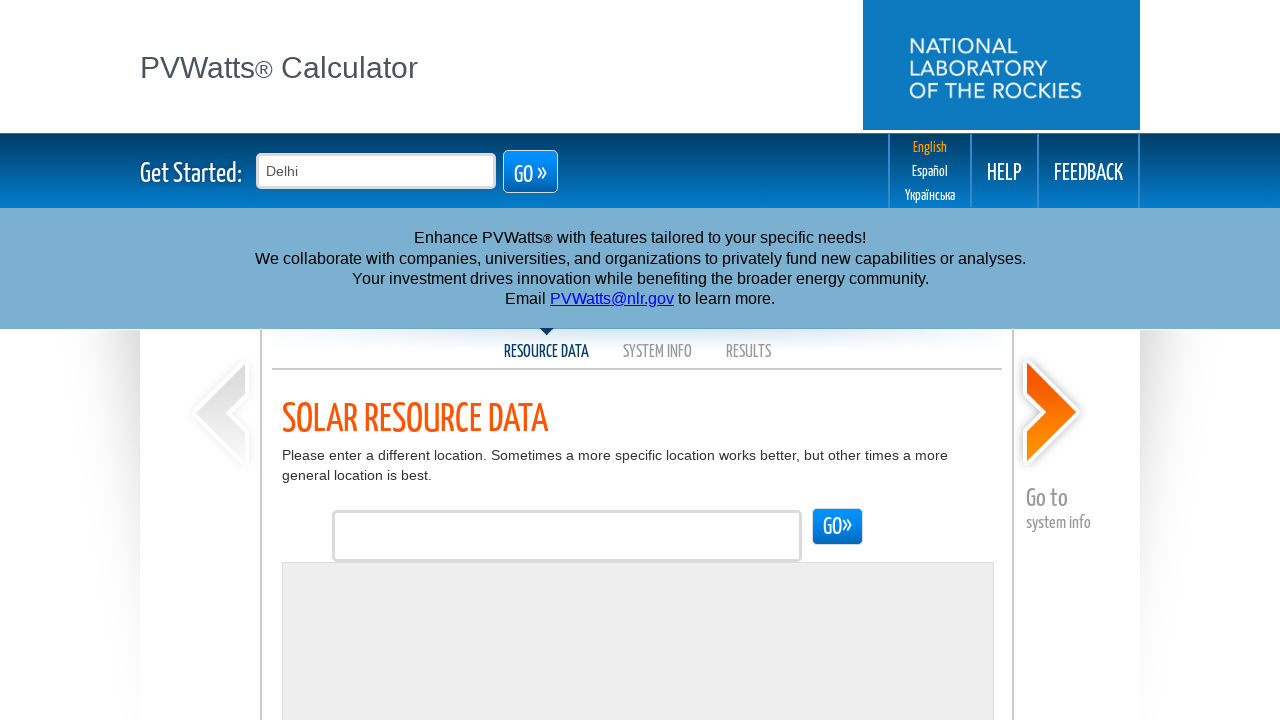

Clicked 'Go' button to search for Delhi at (530, 171) on #go
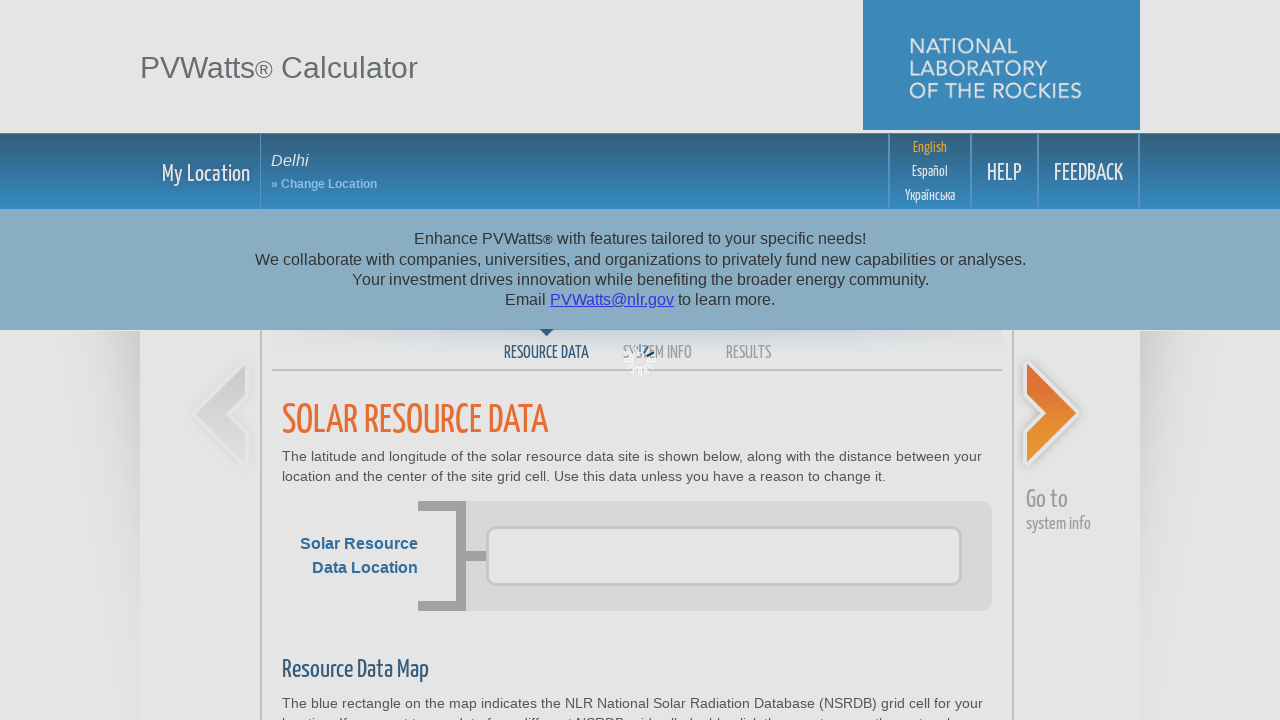

Page loaded after location search (networkidle)
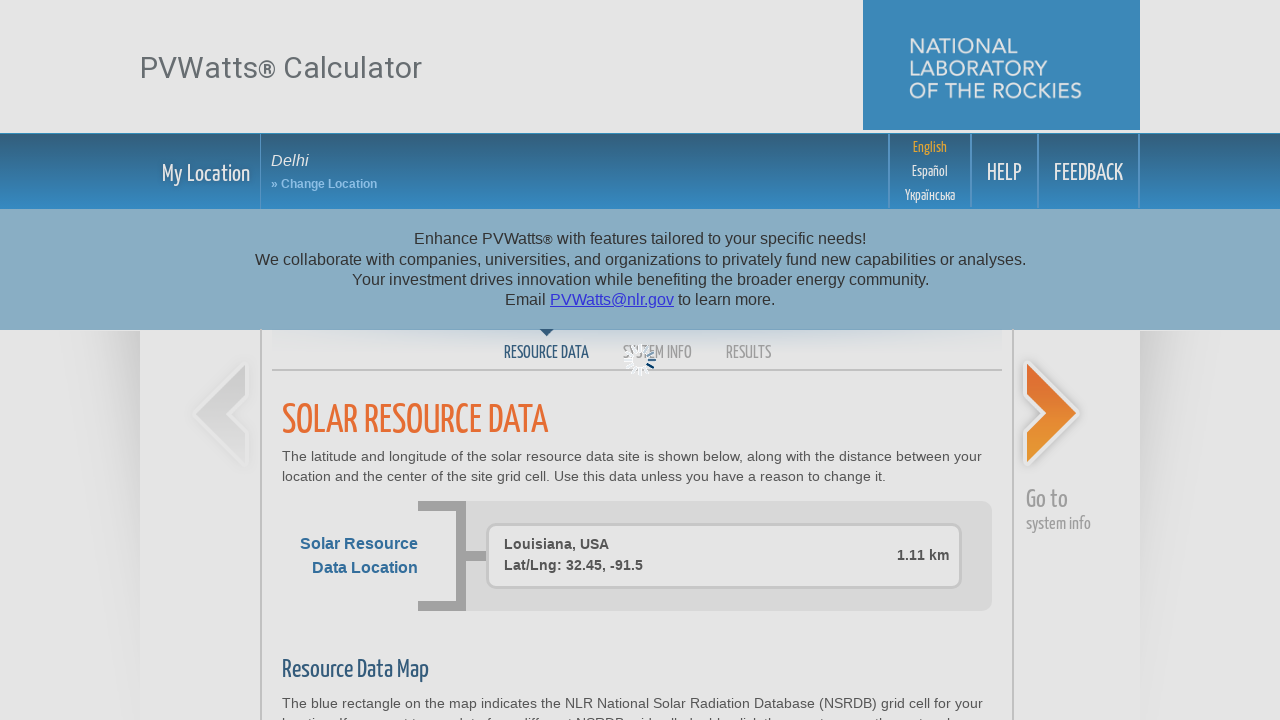

Navigated to results page using appNav()
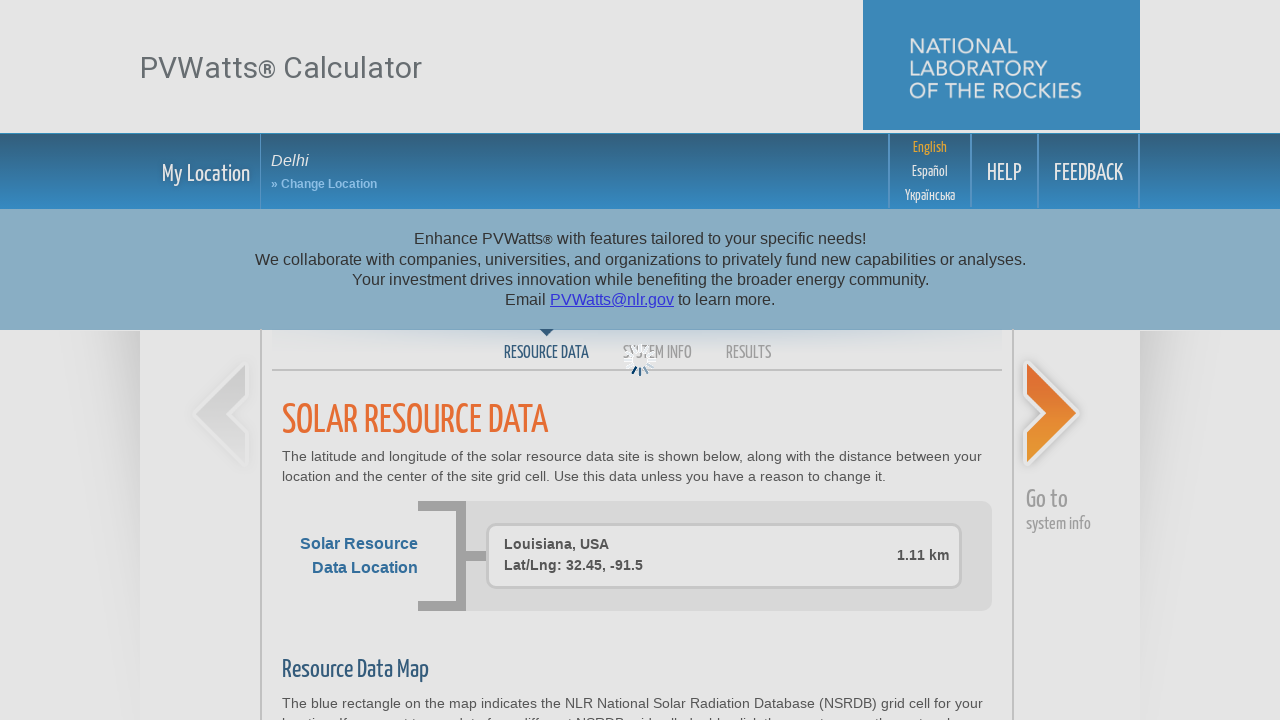

Results page loaded with downloadHourly link visible
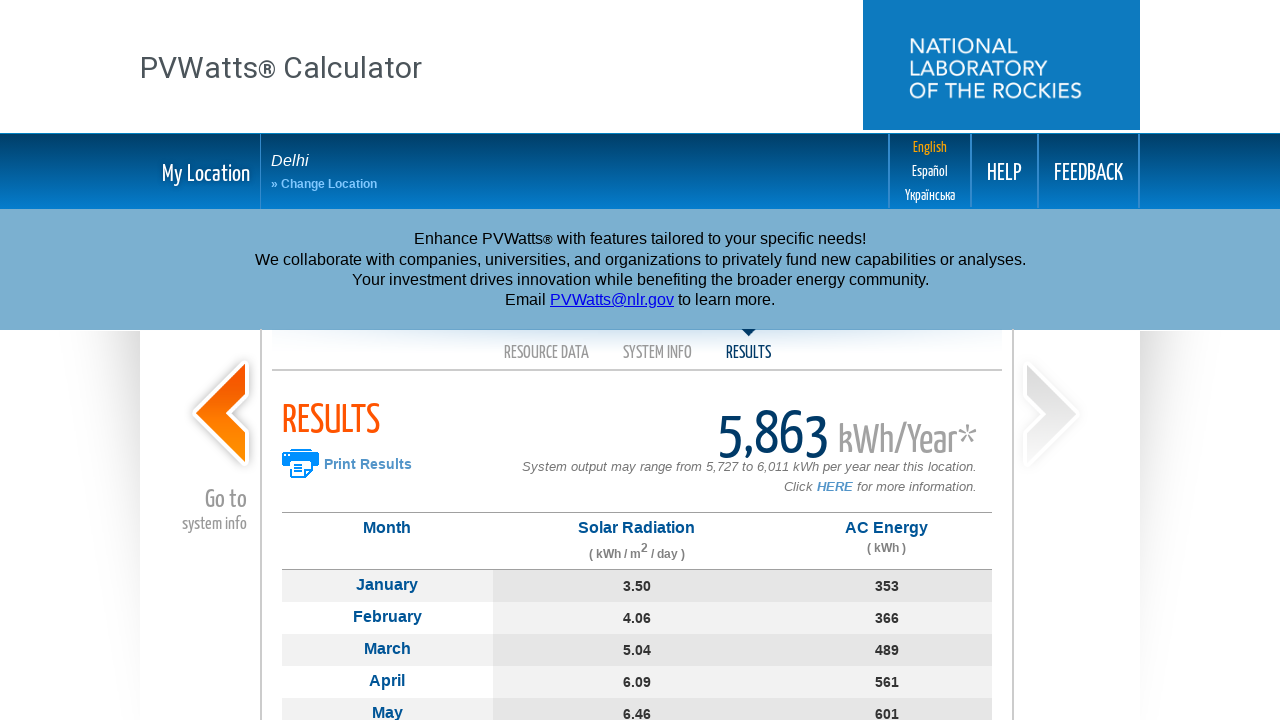

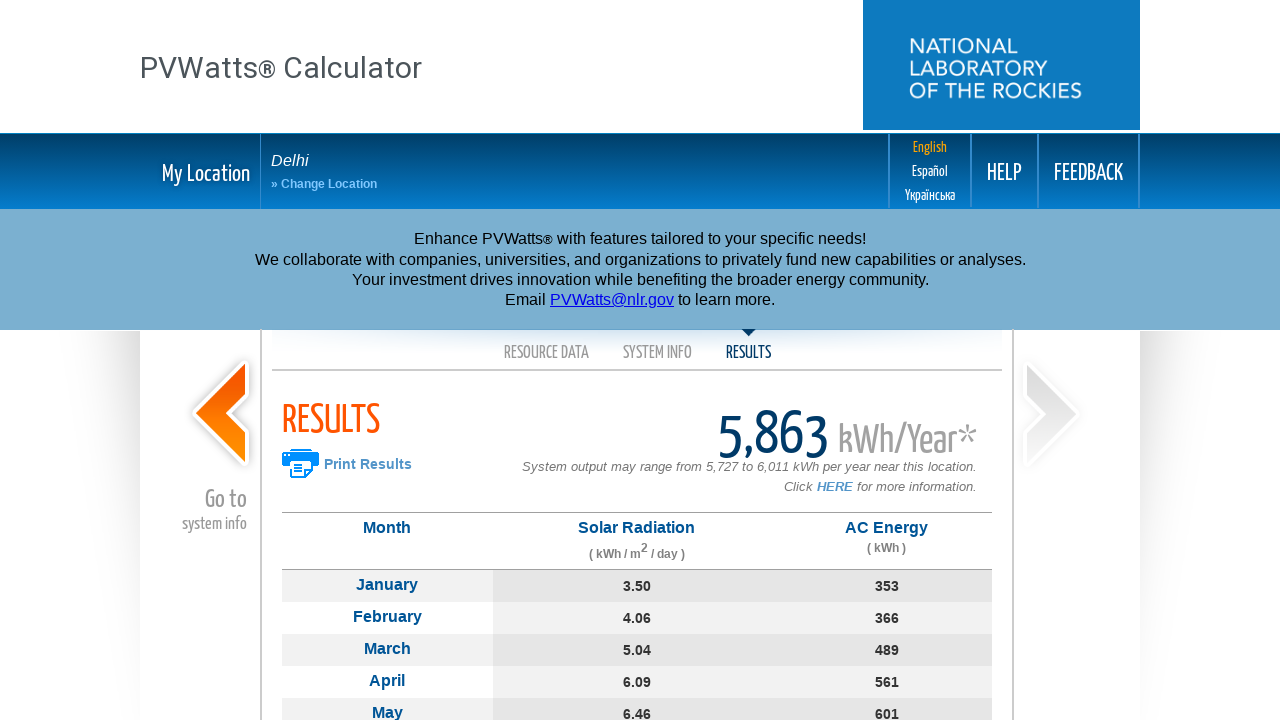